Tests table interaction by reading cell values, sorting the table by clicking a header, and verifying the changed cell values after sorting

Starting URL: https://v1.training-support.net/selenium/tables

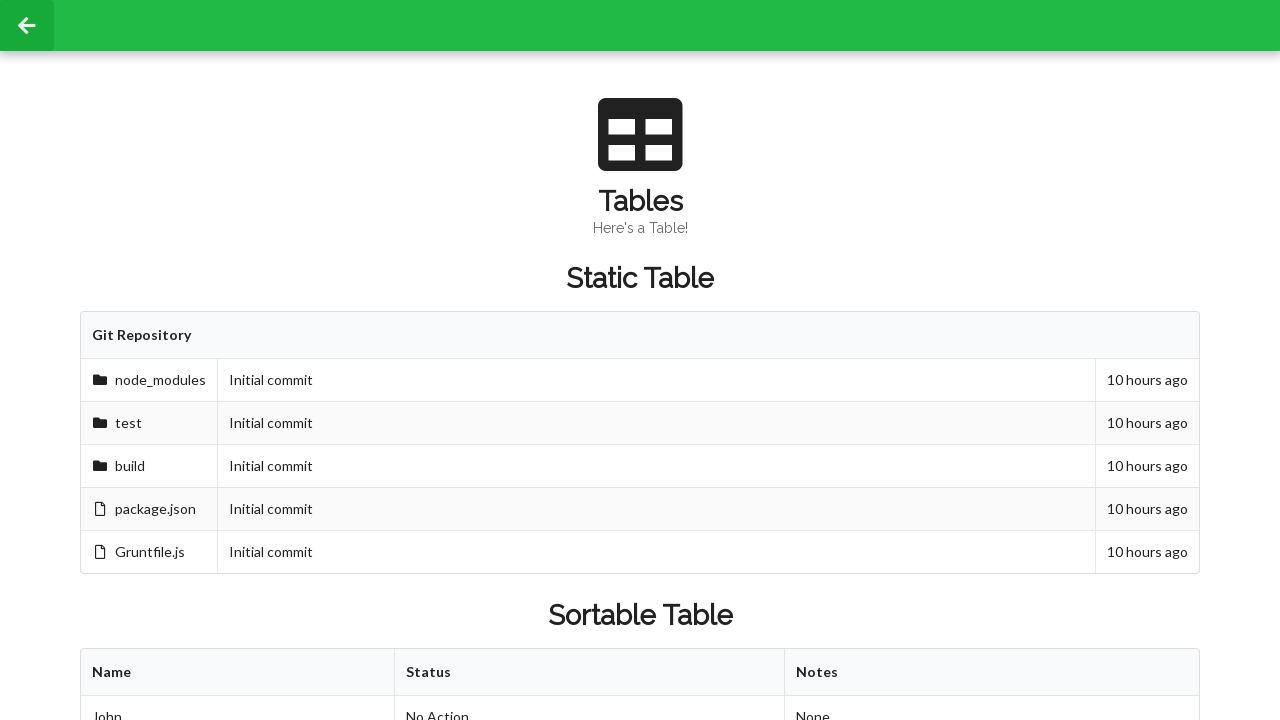

Retrieved initial cell value from second row, second column of sortable table
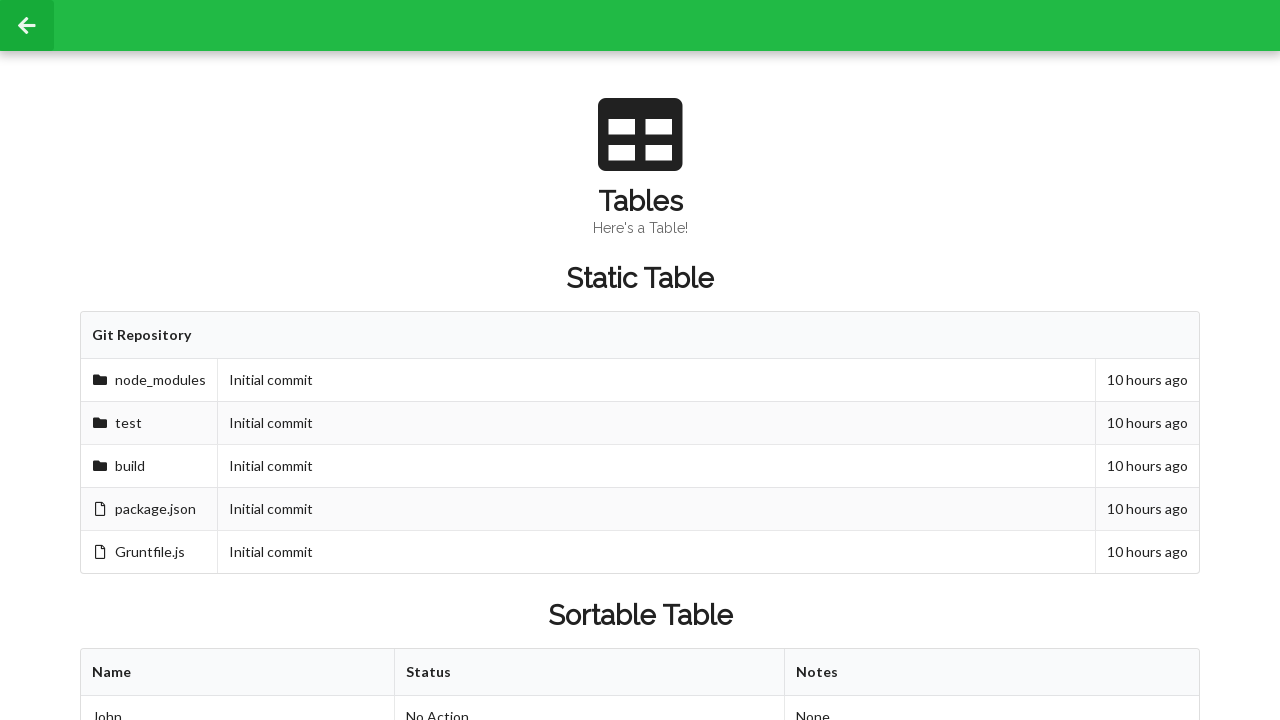

Clicked first table header to sort the table at (238, 673) on xpath=//table[@id='sortableTable']/thead/tr/th
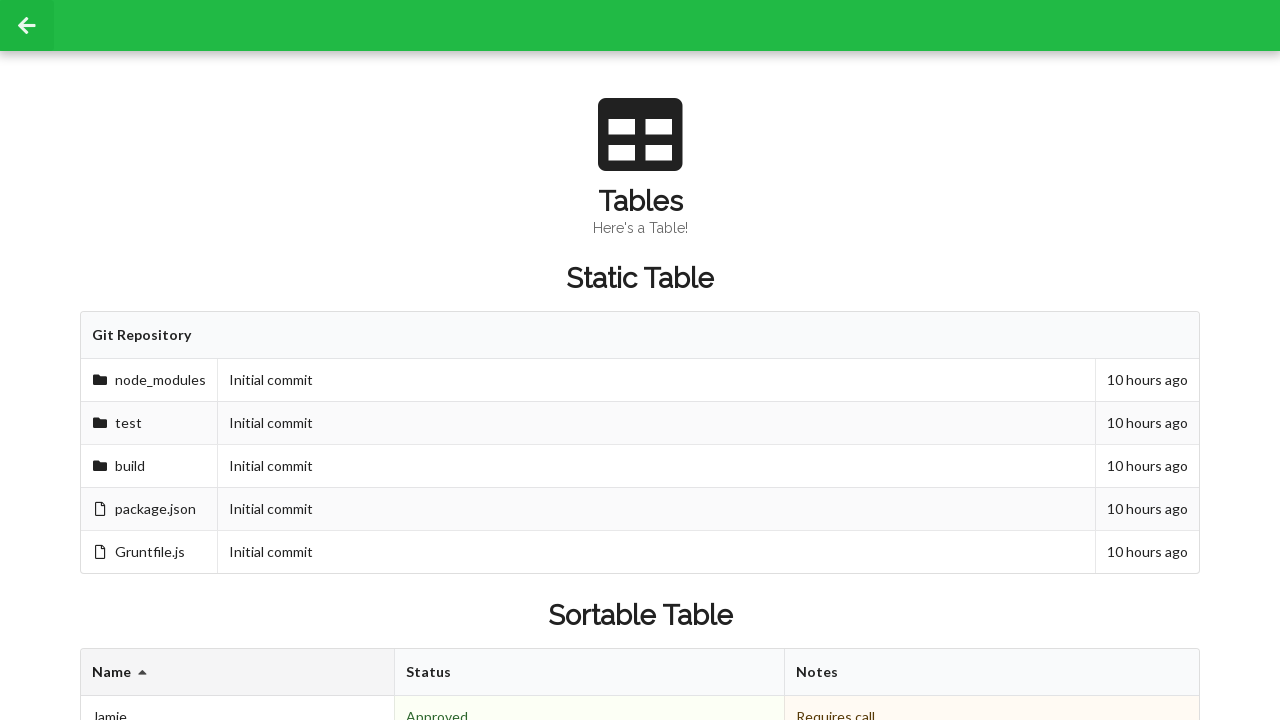

Retrieved cell value from second row, second column after sorting
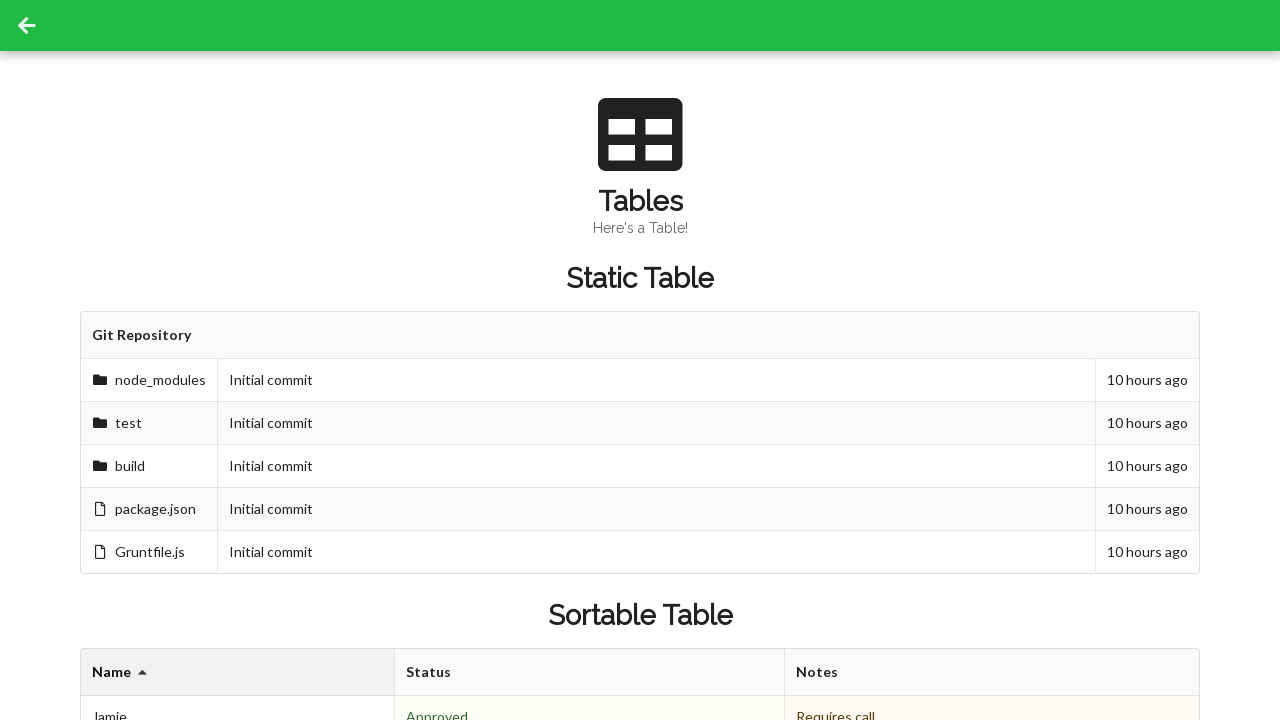

Retrieved all footer cells from sortable table
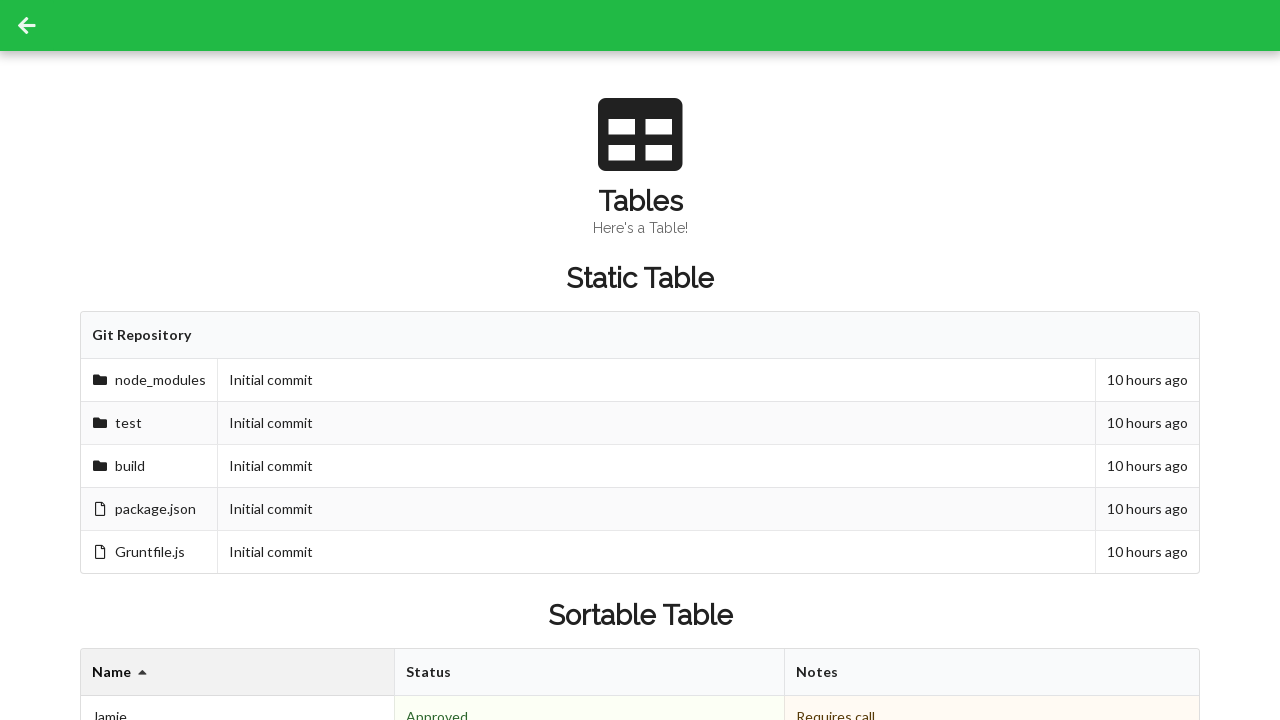

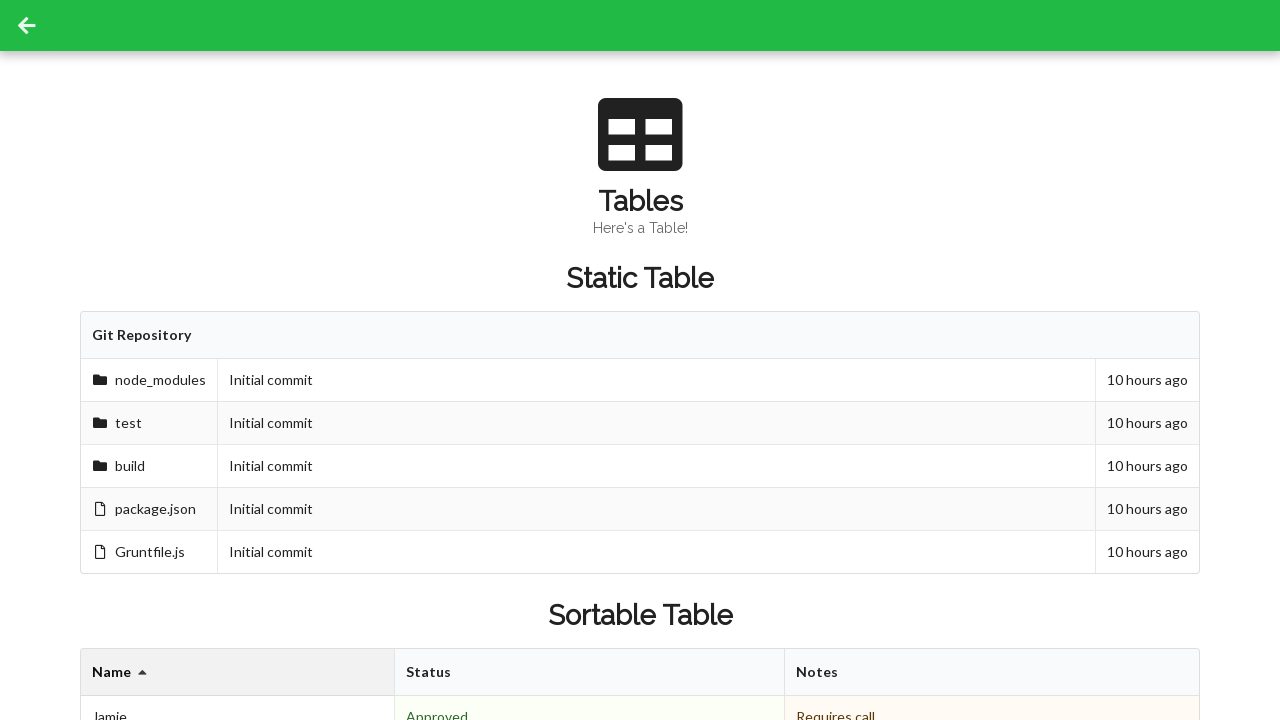